Tests that clicking the green success button changes its id attribute

Starting URL: http://the-internet.herokuapp.com/challenging_dom

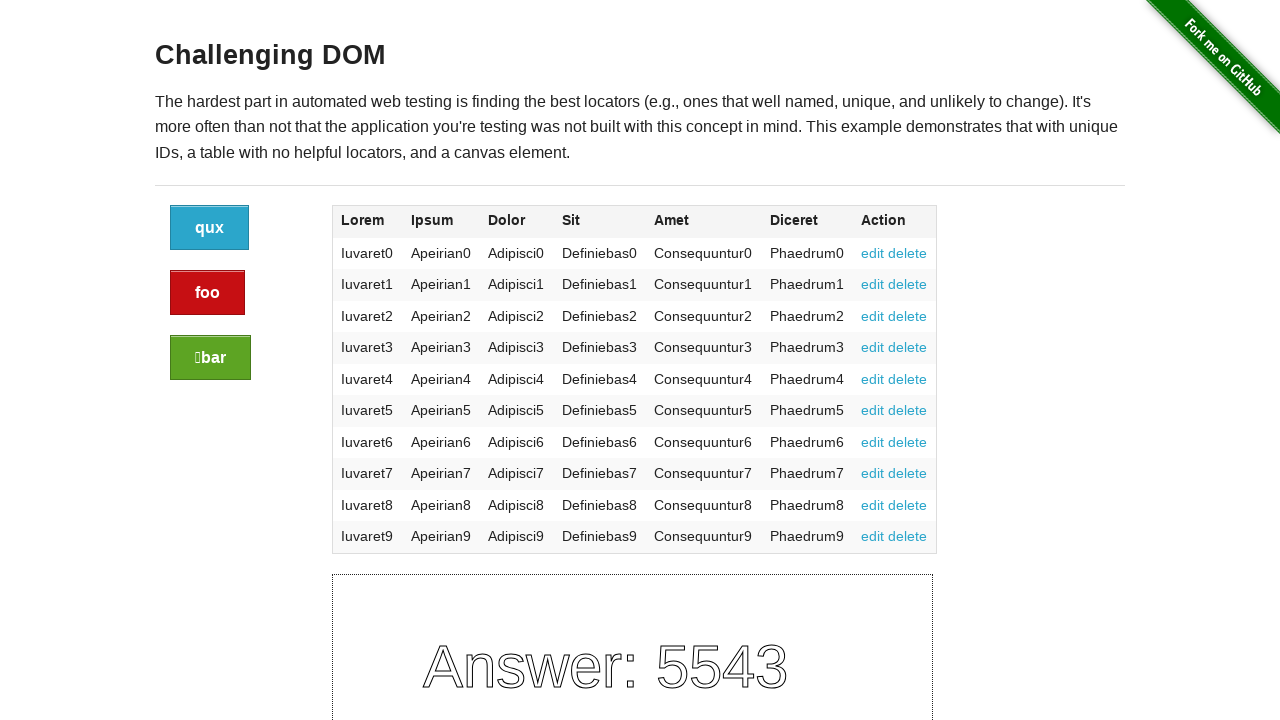

Located the green success button
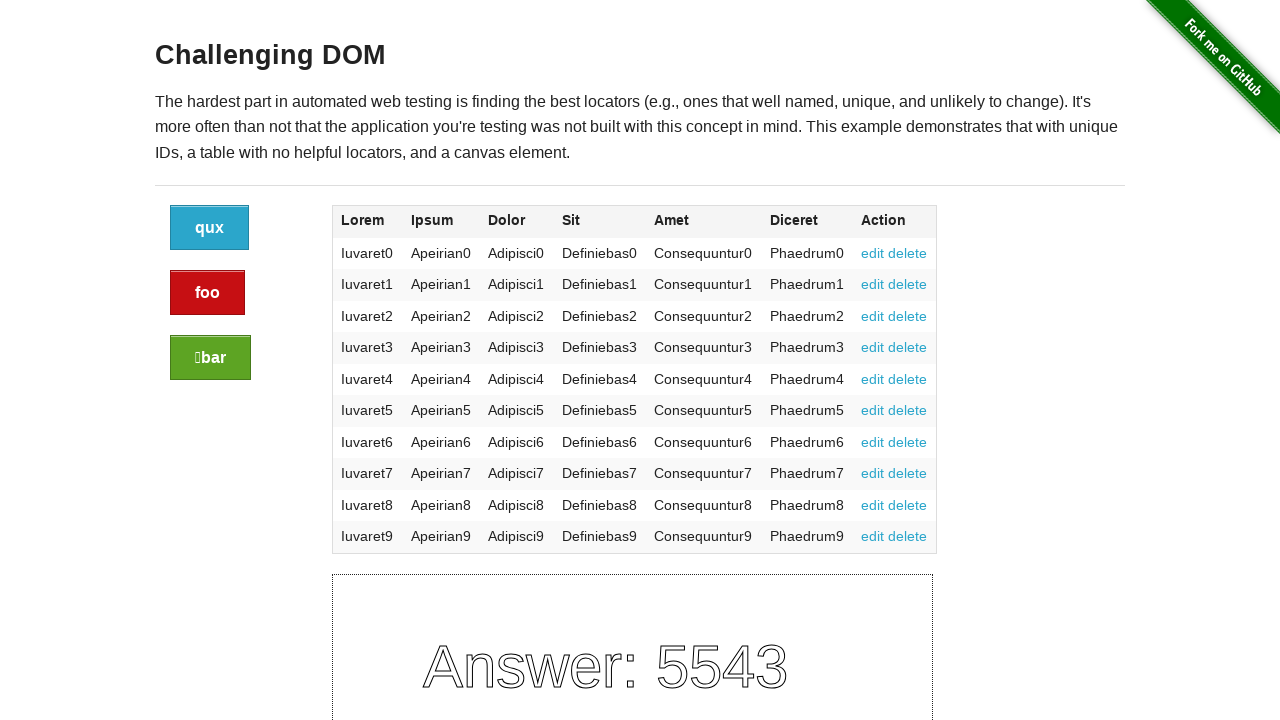

Retrieved initial button id: 478e4e30-f75c-013e-a111-62bb34ff9fd4
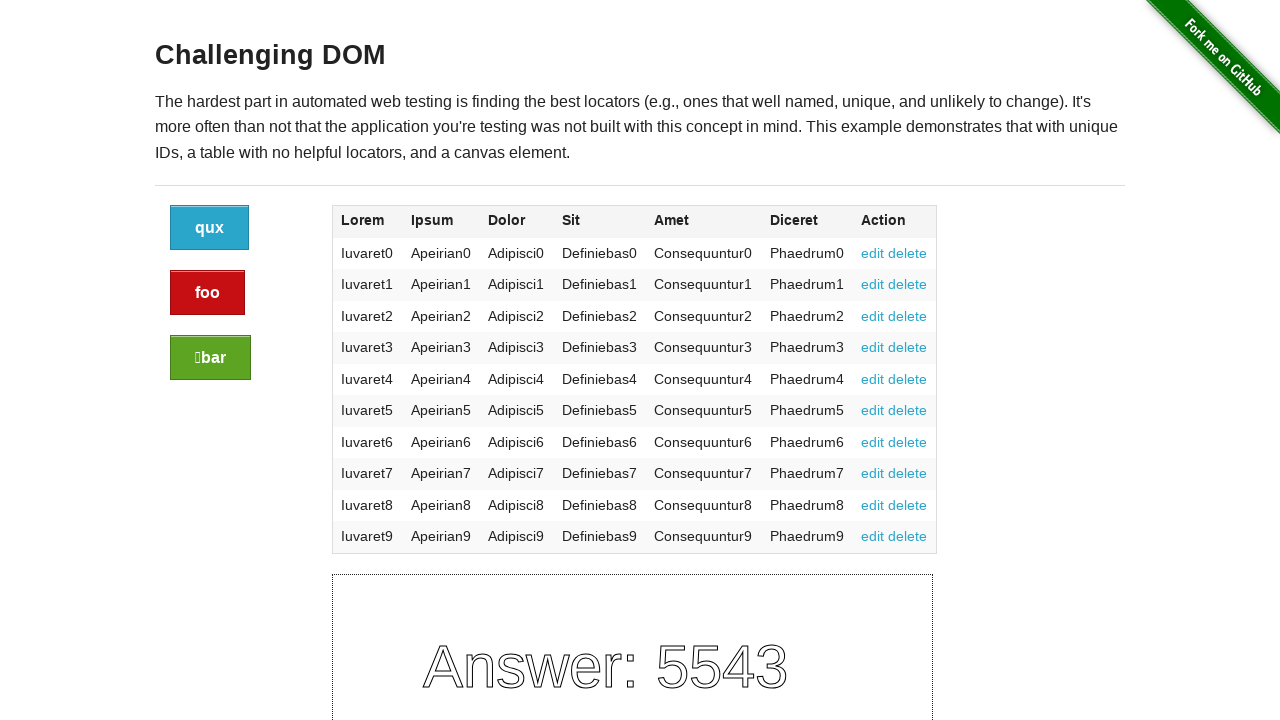

Clicked the green success button at (210, 358) on xpath=//div[@class="large-2 columns"]/a[@class="button success"]
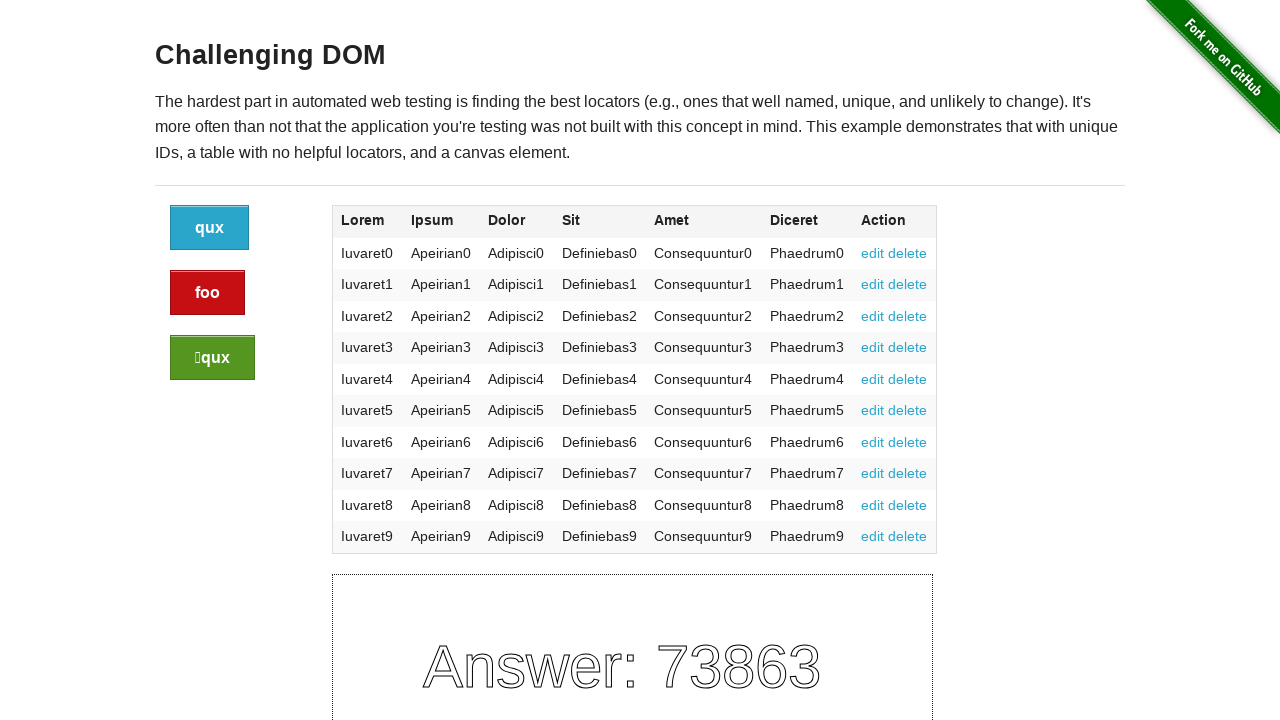

Located the success button after click
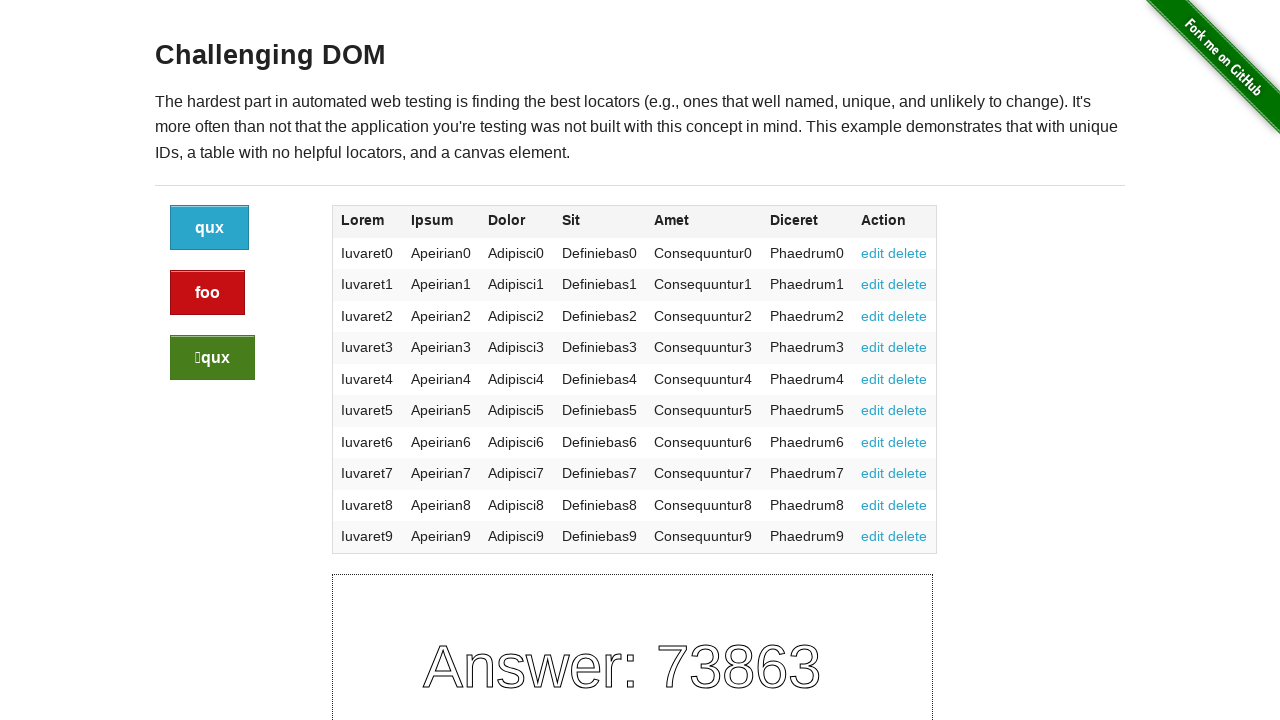

Verified button id changed after clicking
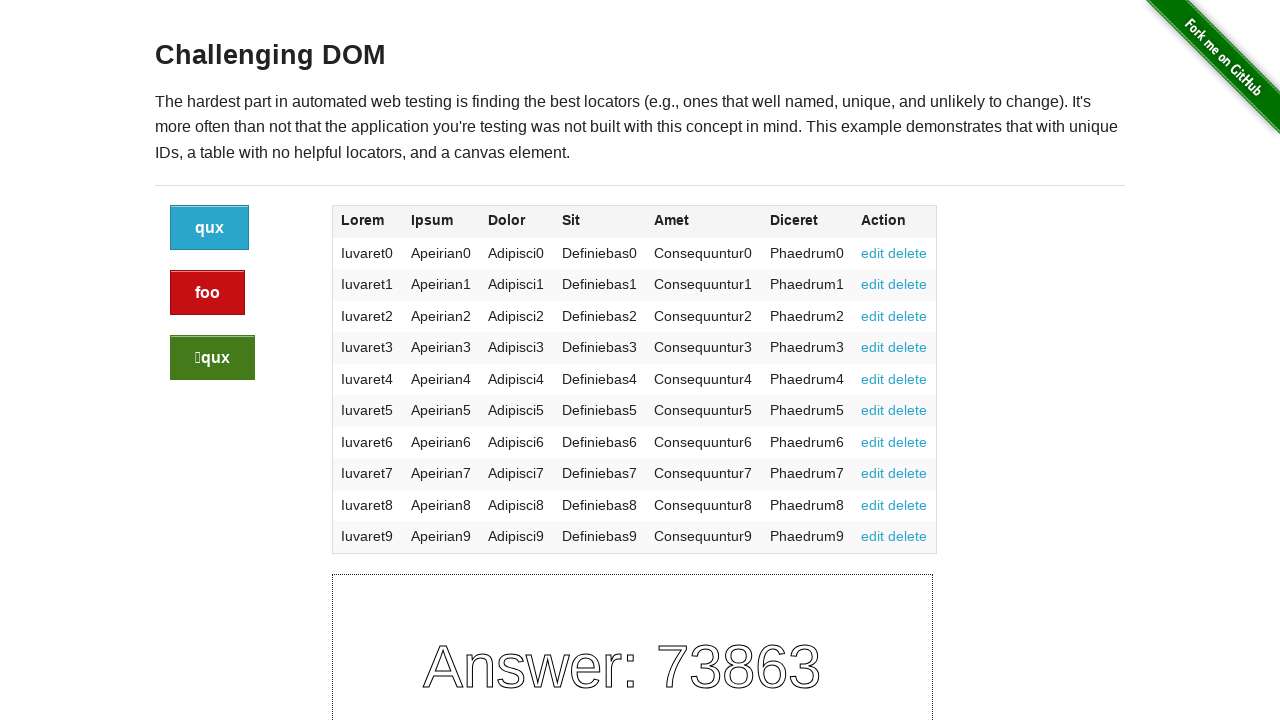

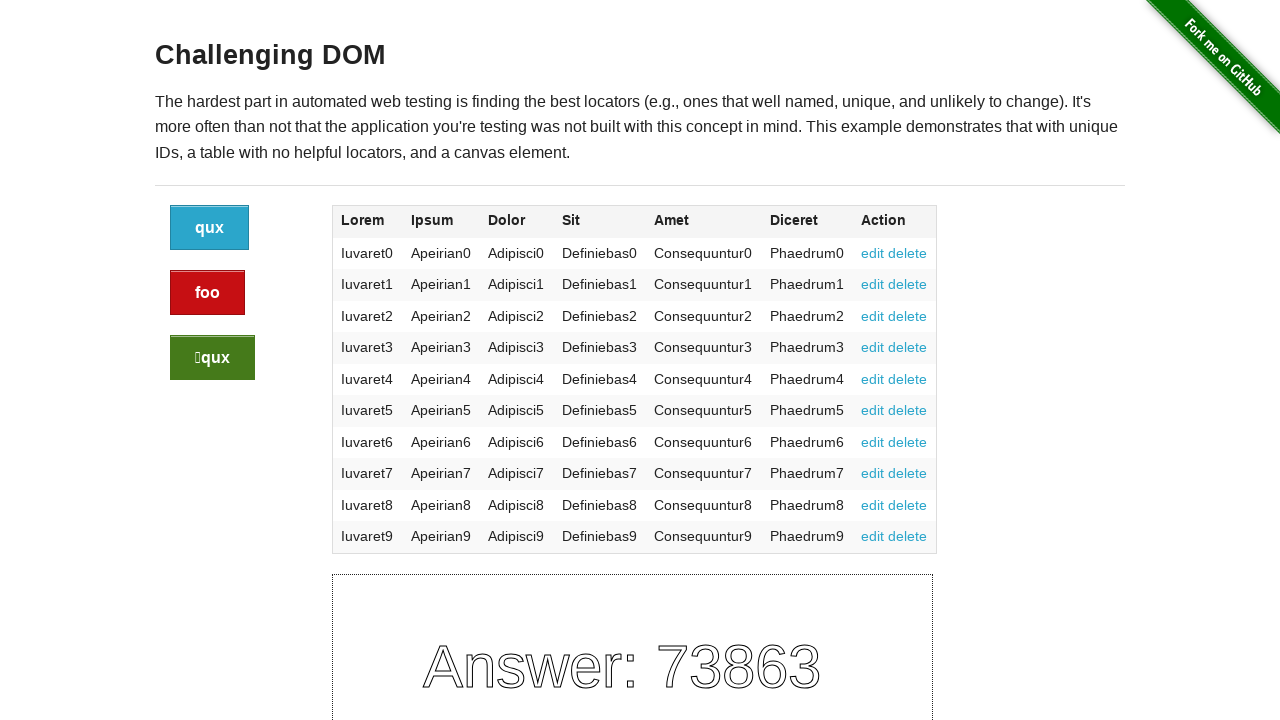